Tests prompt alert functionality by clicking a button to trigger a prompt, entering text into it, and verifying the confirmation result

Starting URL: https://www.leafground.com/alert.xhtml

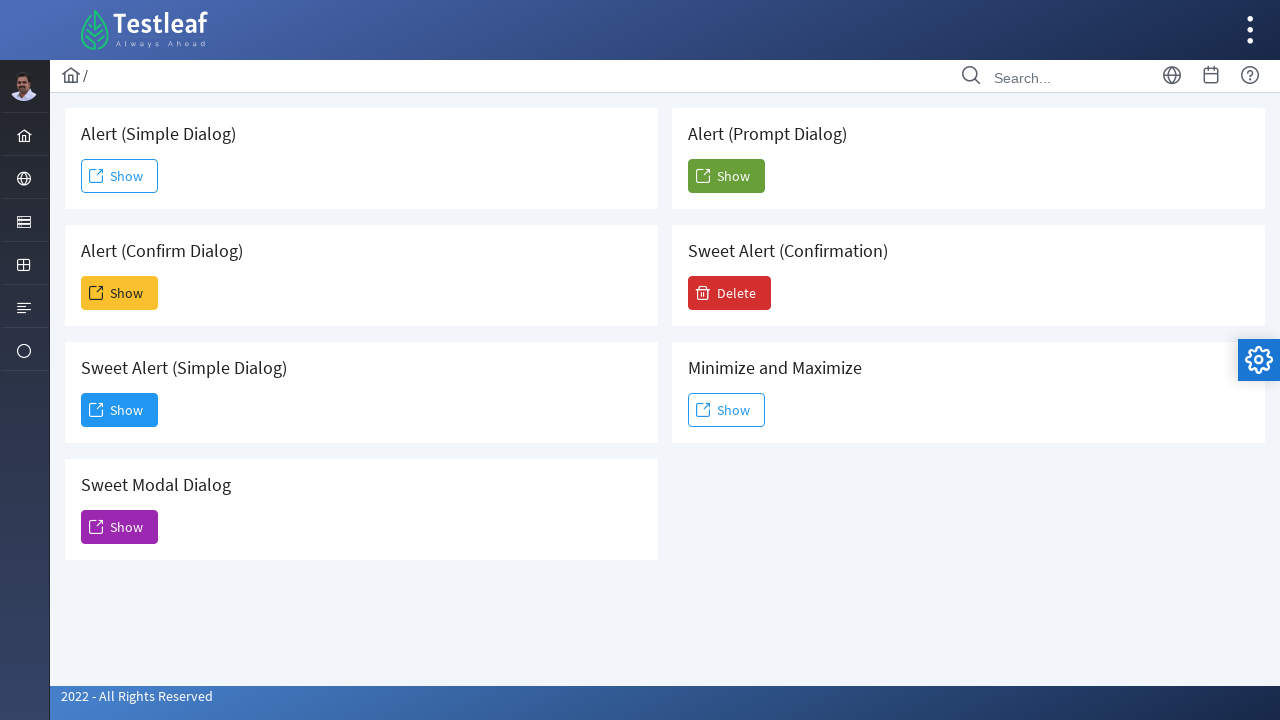

Clicked the Show button to trigger prompt alert at (726, 176) on (//span[text()='Show'])[5]
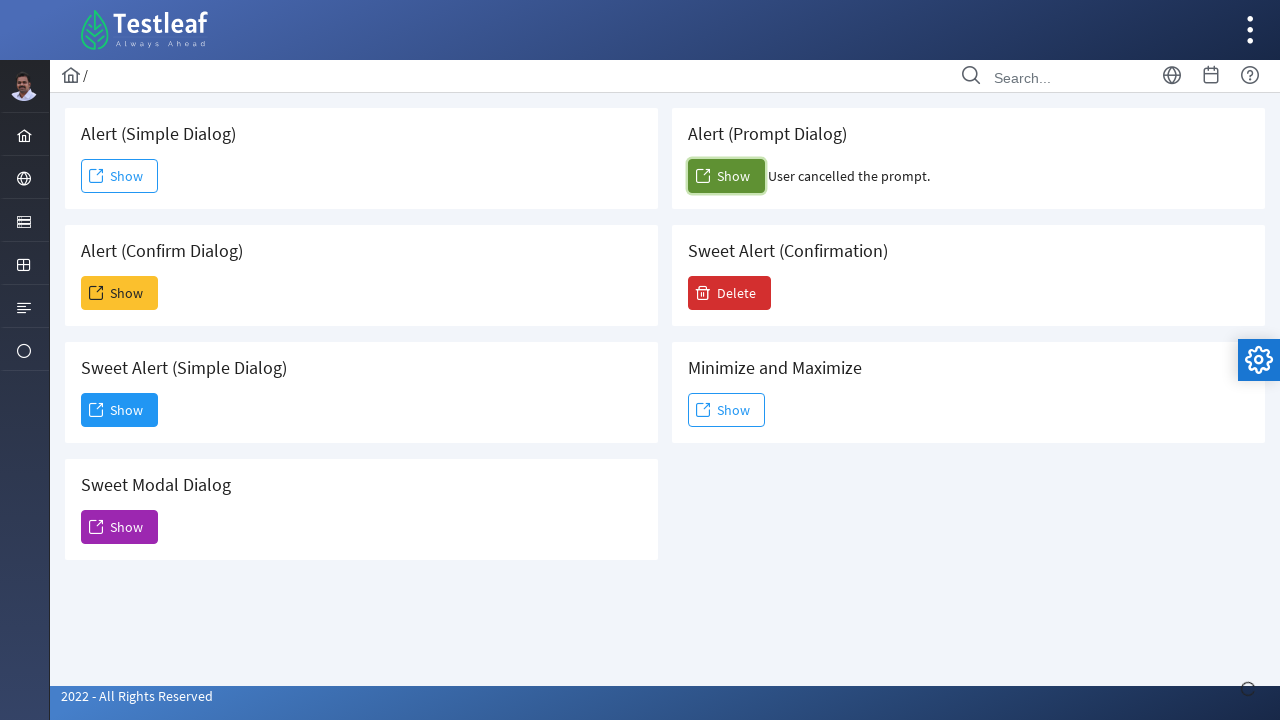

Set up dialog handler to accept prompt with text 'Hello!! This is a Prompt check'
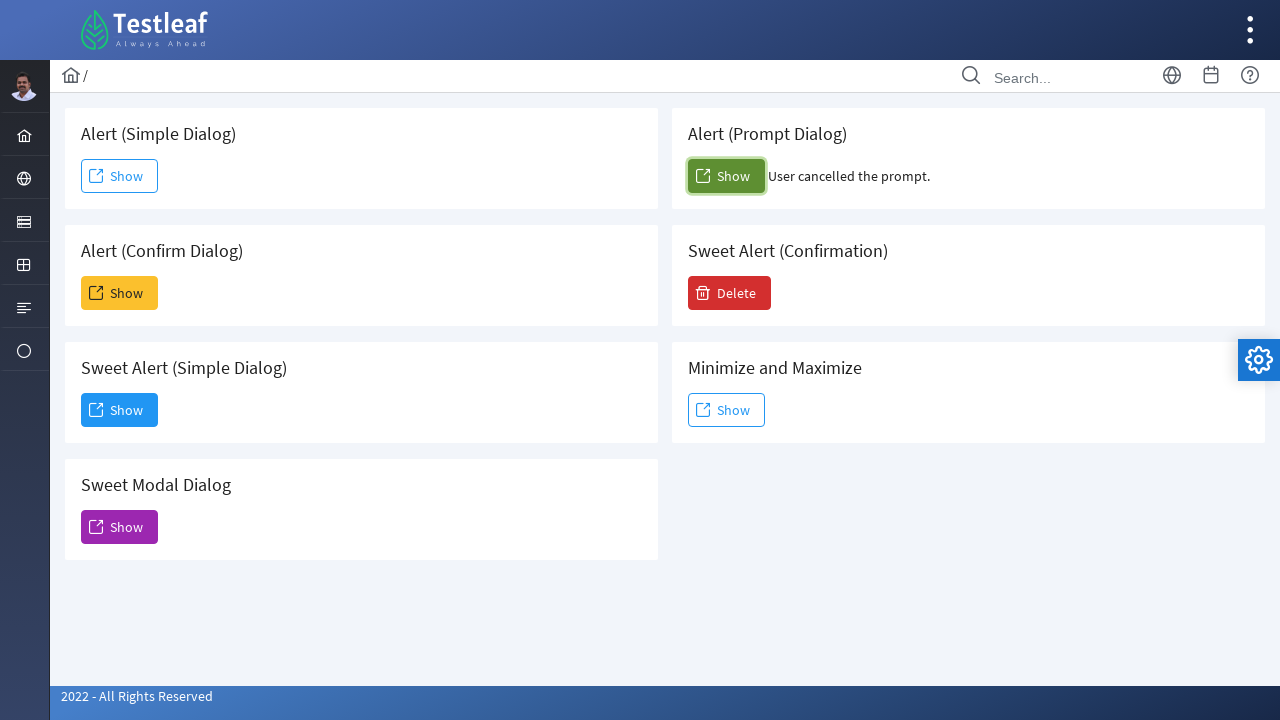

Waited for confirmation result element to be visible
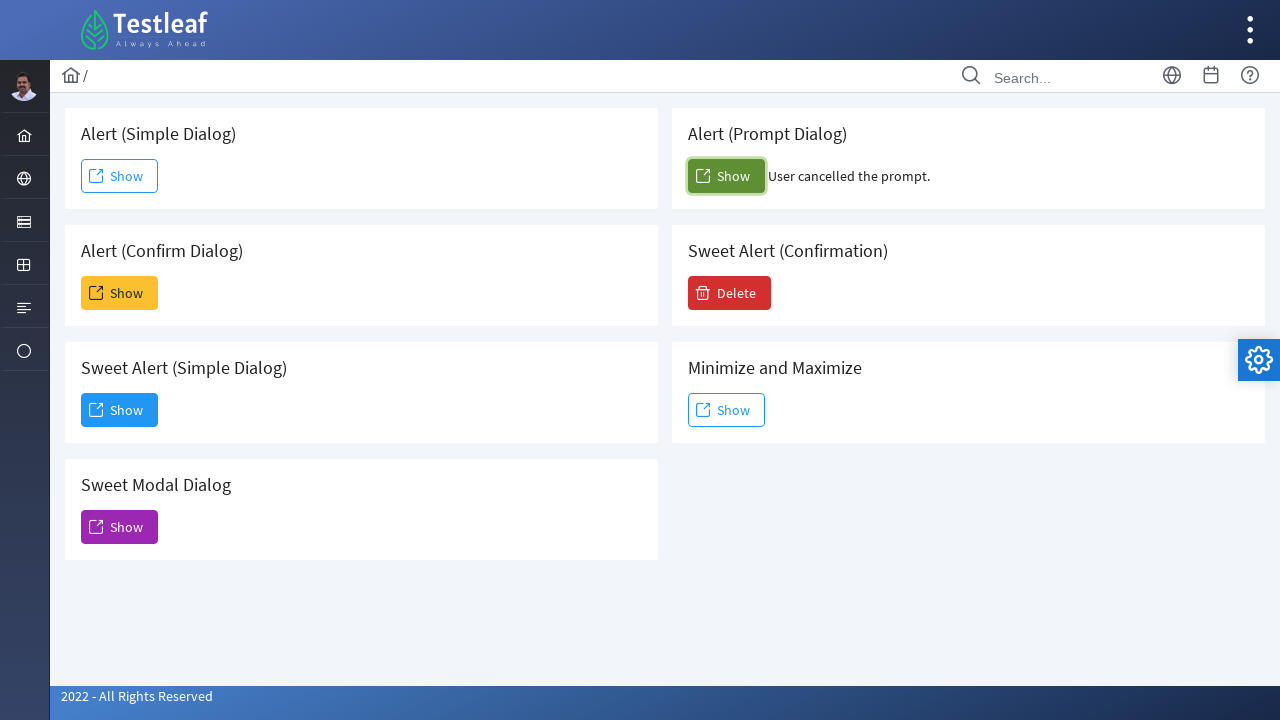

Retrieved confirmation result text: User cancelled the prompt.
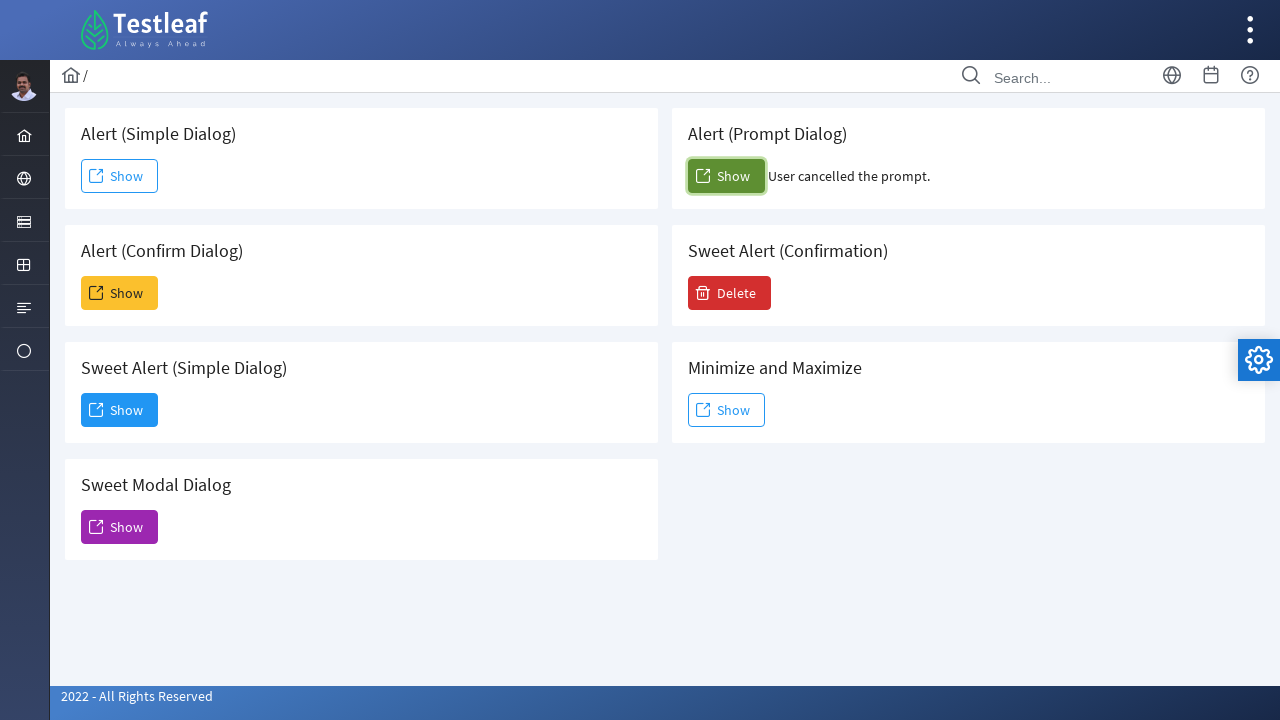

Printed confirmation result: User cancelled the prompt.
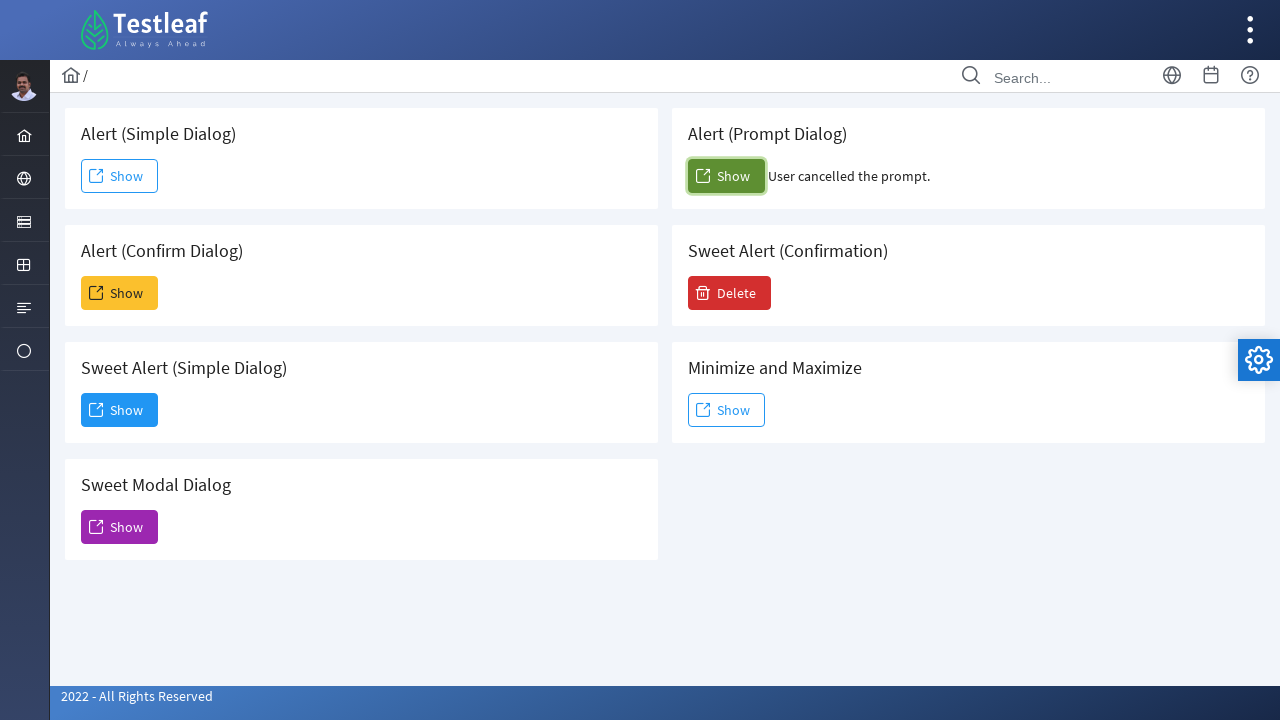

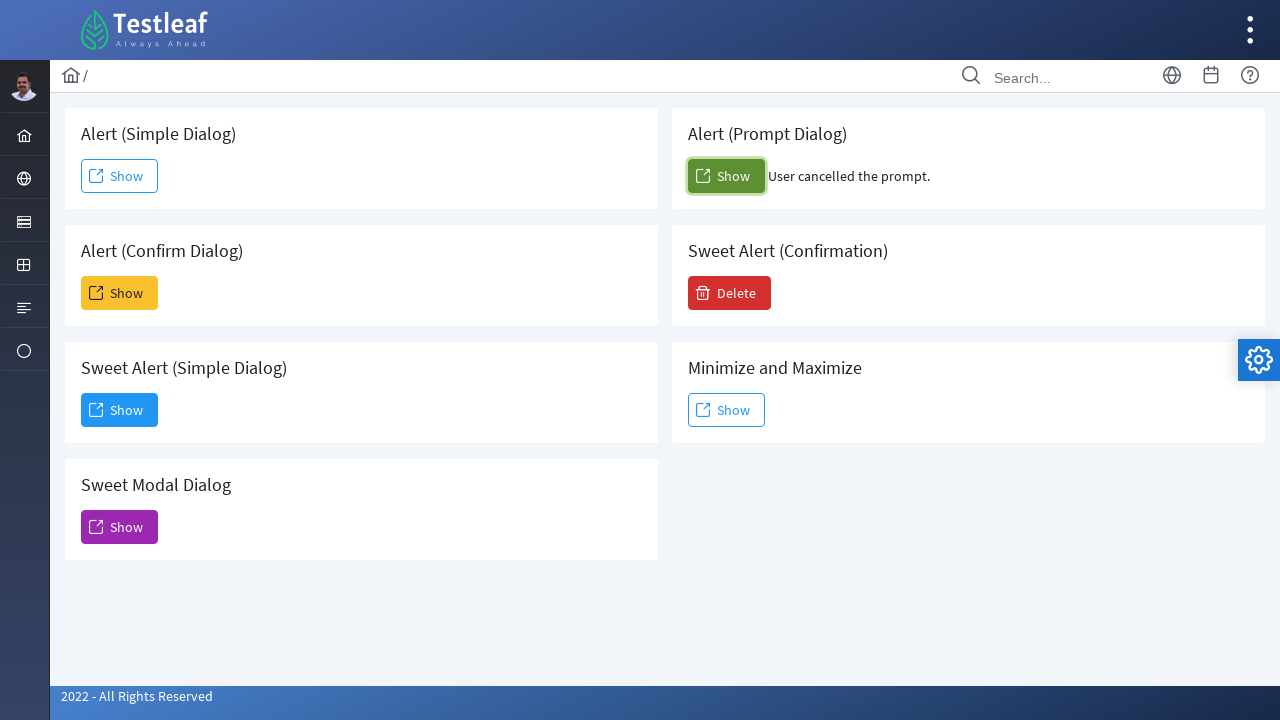